Navigates to an e-commerce site and adds specific items (Cucumber, Brocolli, Beetroot, Walnuts) to the cart by matching product names and clicking their add to cart buttons

Starting URL: https://rahulshettyacademy.com/seleniumPractise/

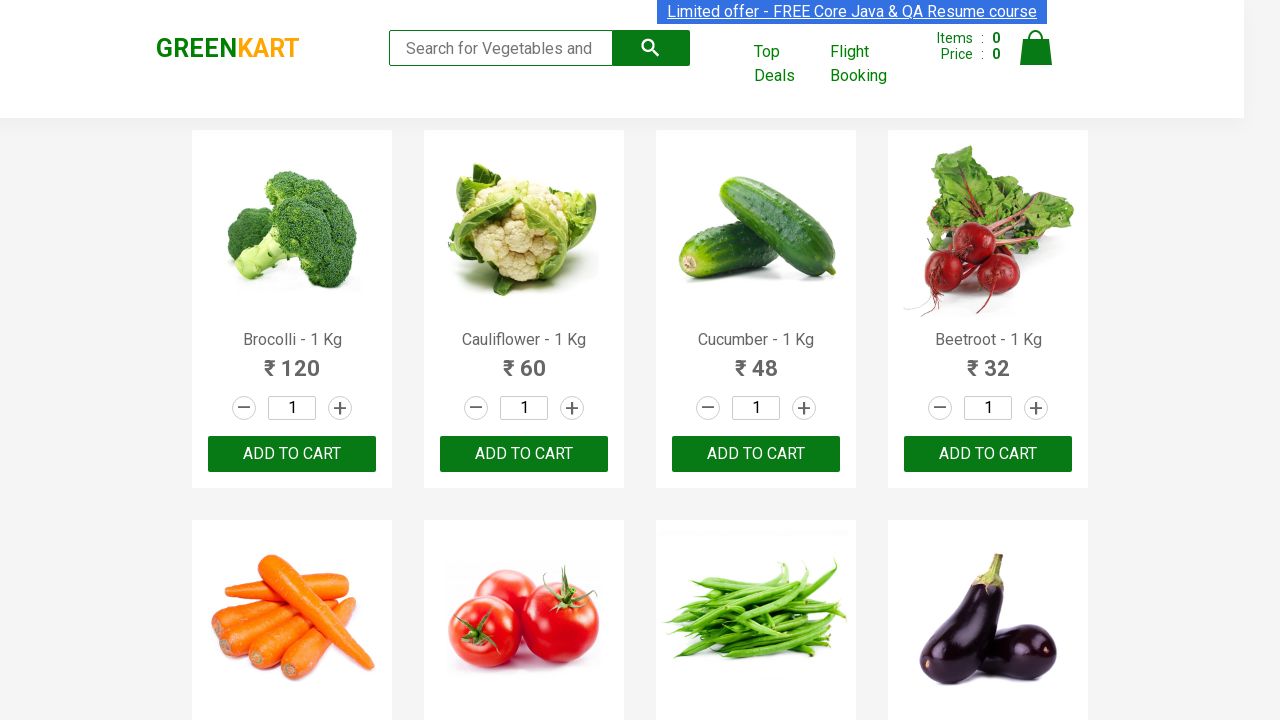

Waited for product list to load
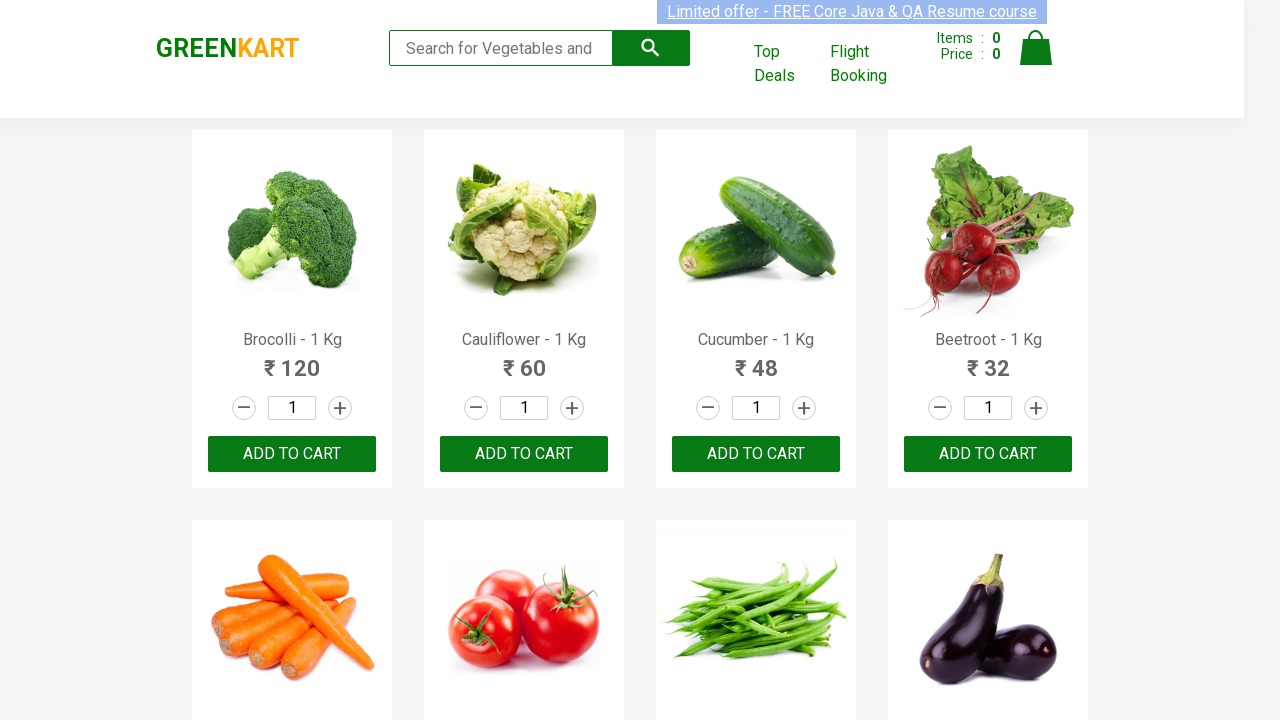

Retrieved all product elements from the page
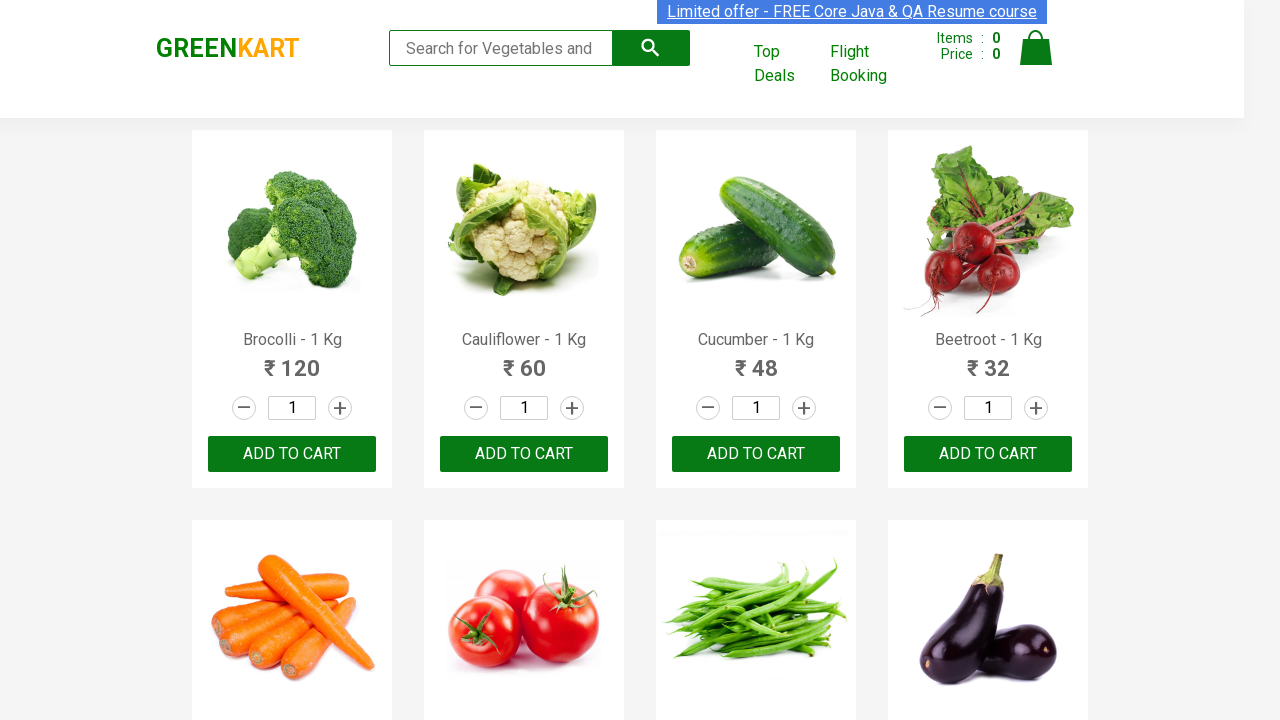

Added Brocolli to cart at (292, 454) on xpath=//div[@class='product-action']/button >> nth=0
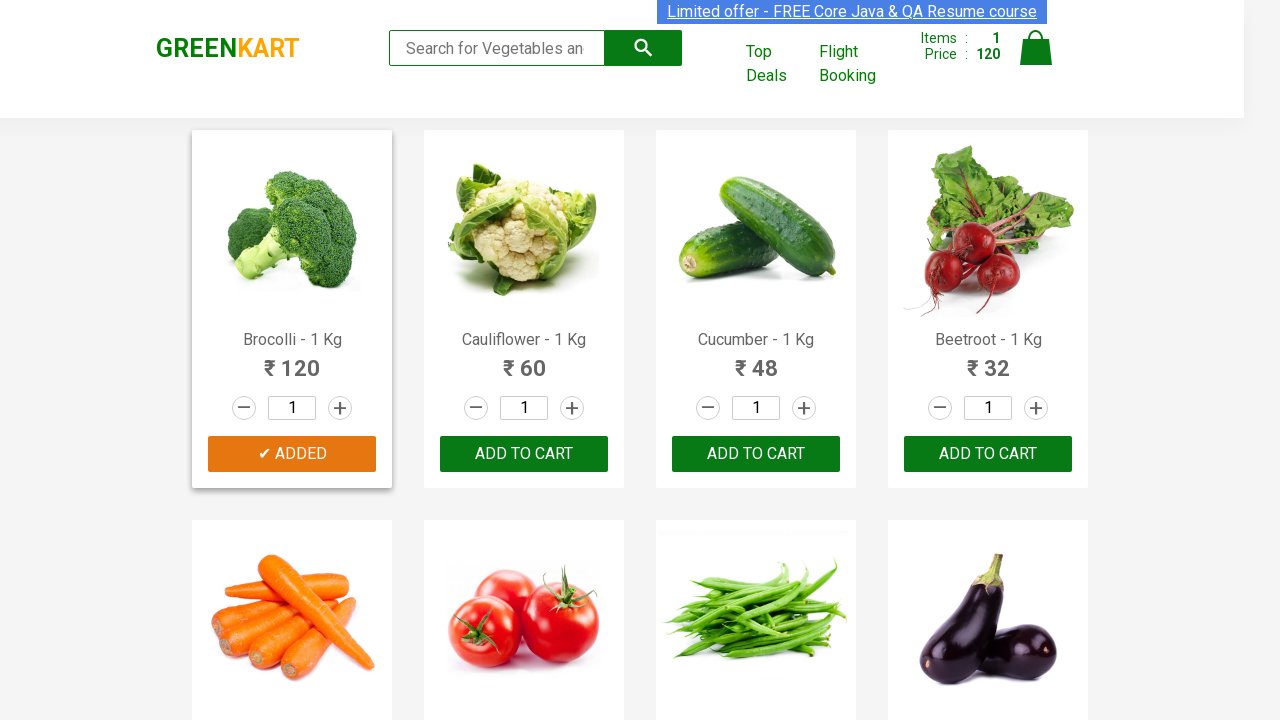

Added Cucumber to cart at (756, 454) on xpath=//div[@class='product-action']/button >> nth=2
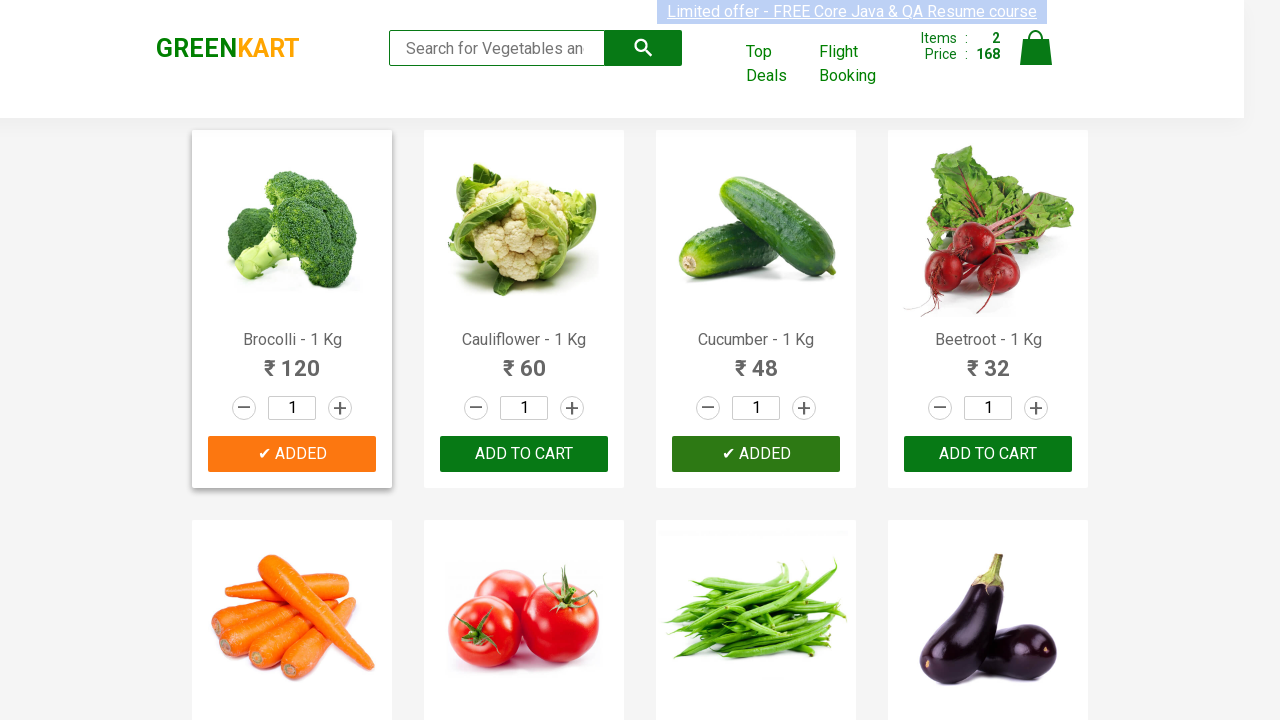

Added Beetroot to cart at (988, 454) on xpath=//div[@class='product-action']/button >> nth=3
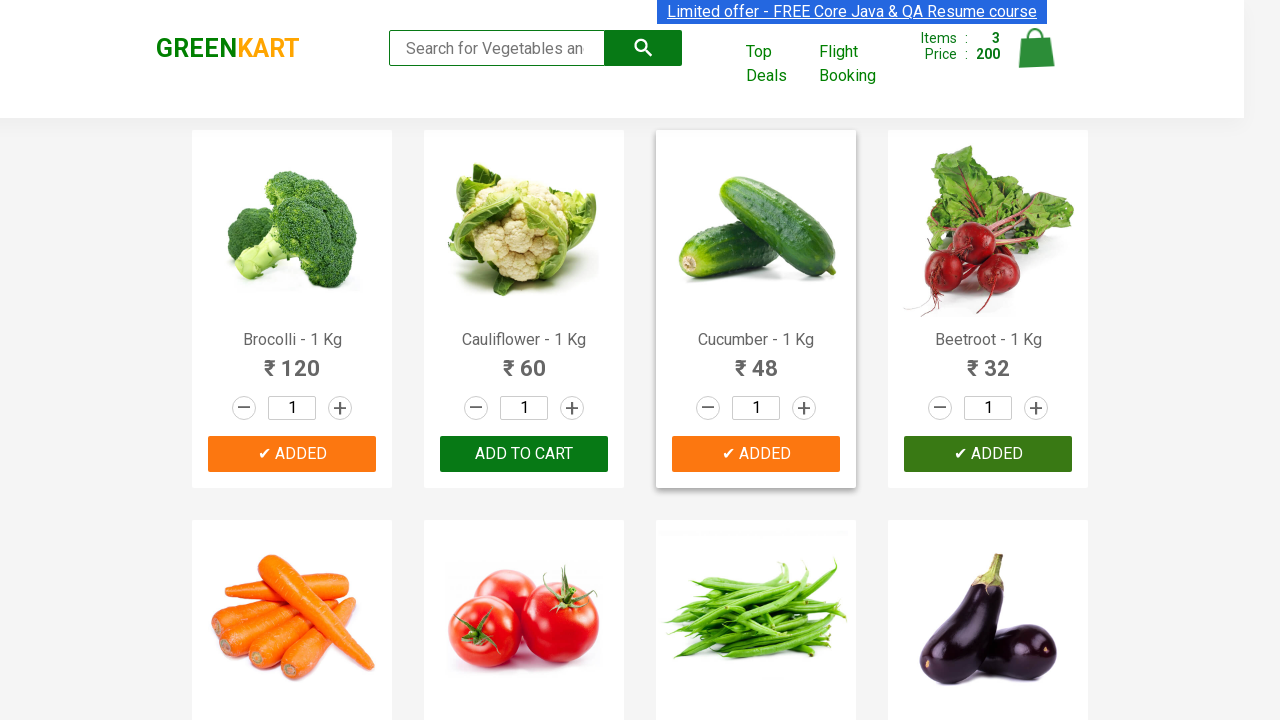

Added Walnuts to cart at (524, 569) on xpath=//div[@class='product-action']/button >> nth=29
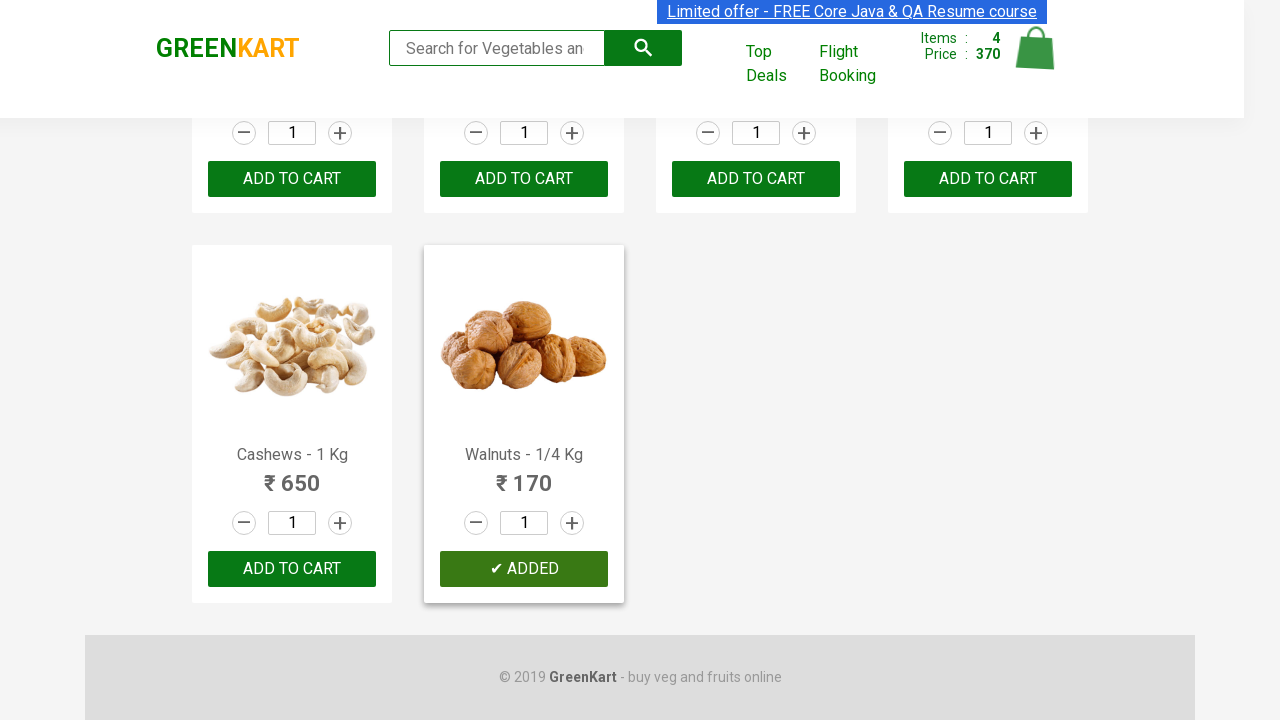

All required items have been added to cart
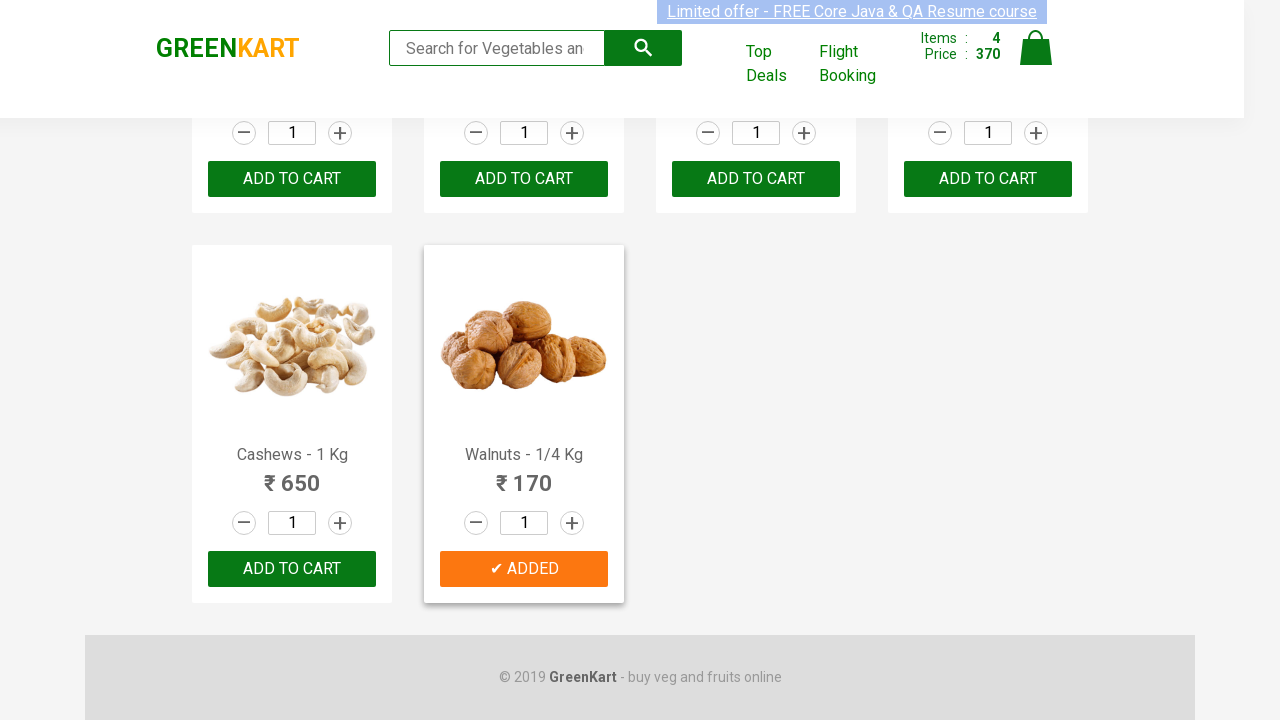

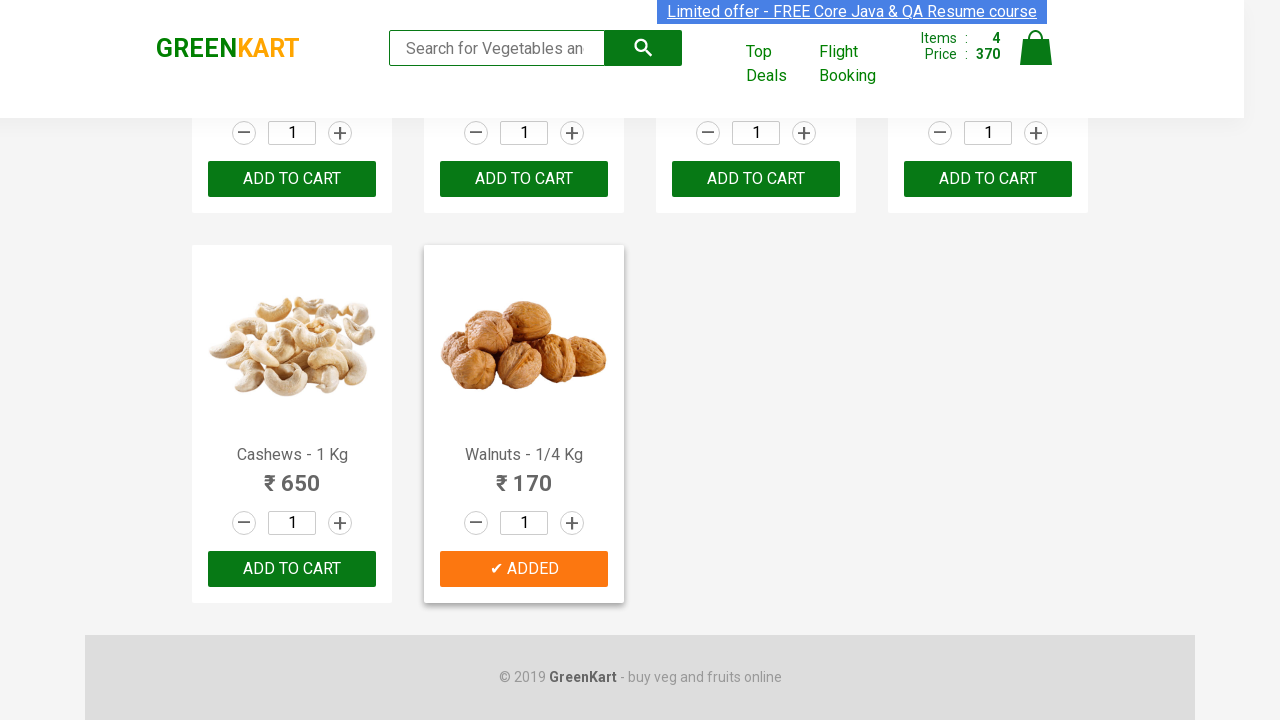